Tests that the complete all checkbox updates its state when individual items are completed or cleared

Starting URL: https://demo.playwright.dev/todomvc

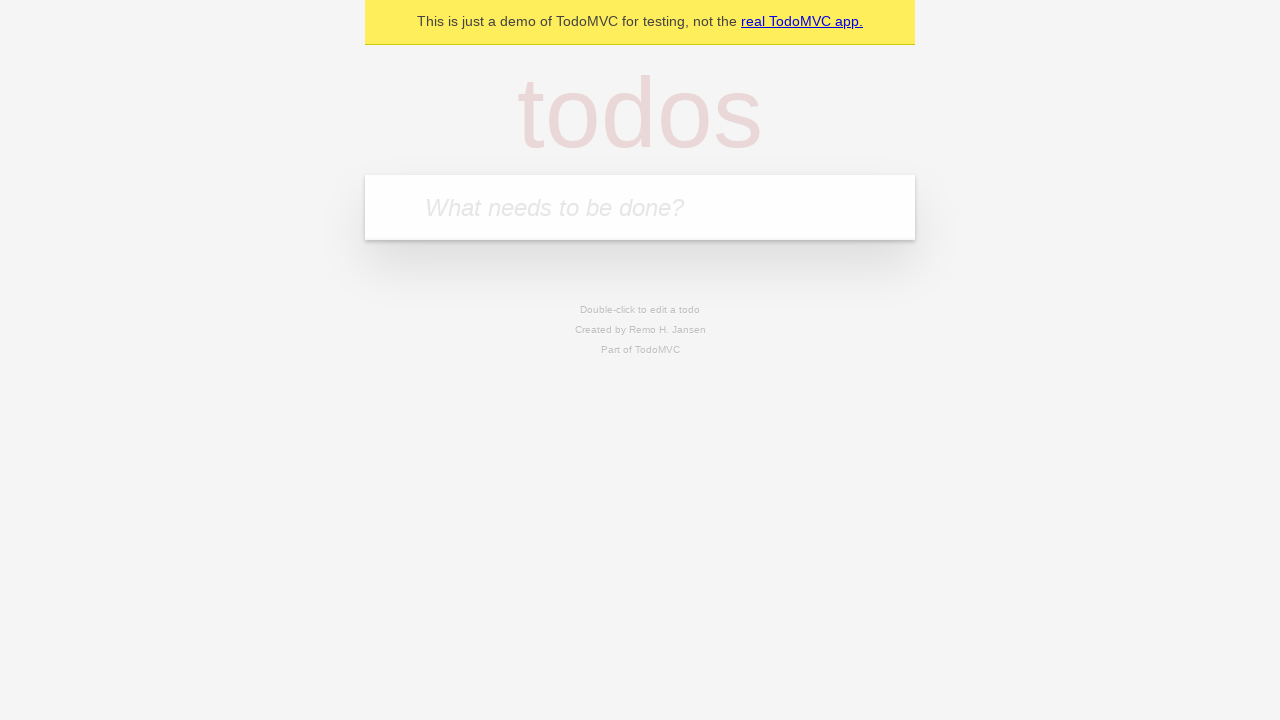

Filled first todo input with 'buy some cheese' on internal:attr=[placeholder="What needs to be done?"i]
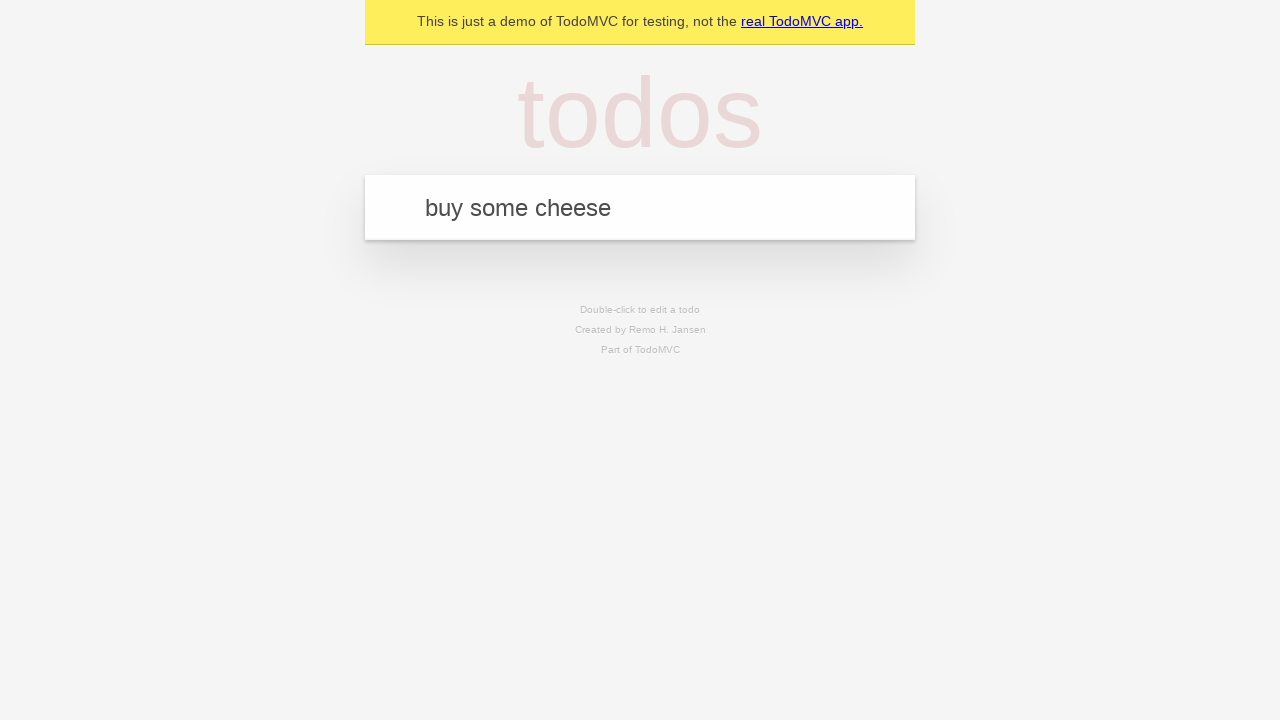

Pressed Enter to create first todo on internal:attr=[placeholder="What needs to be done?"i]
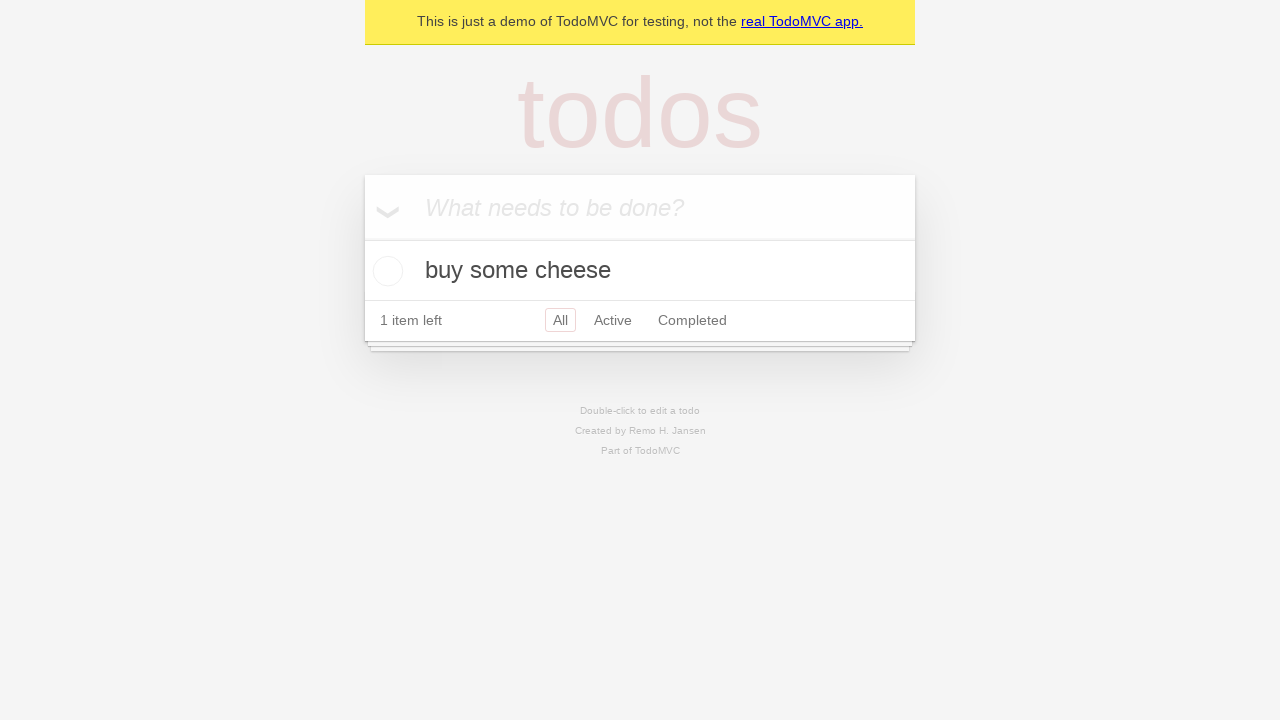

Filled second todo input with 'feed the cat' on internal:attr=[placeholder="What needs to be done?"i]
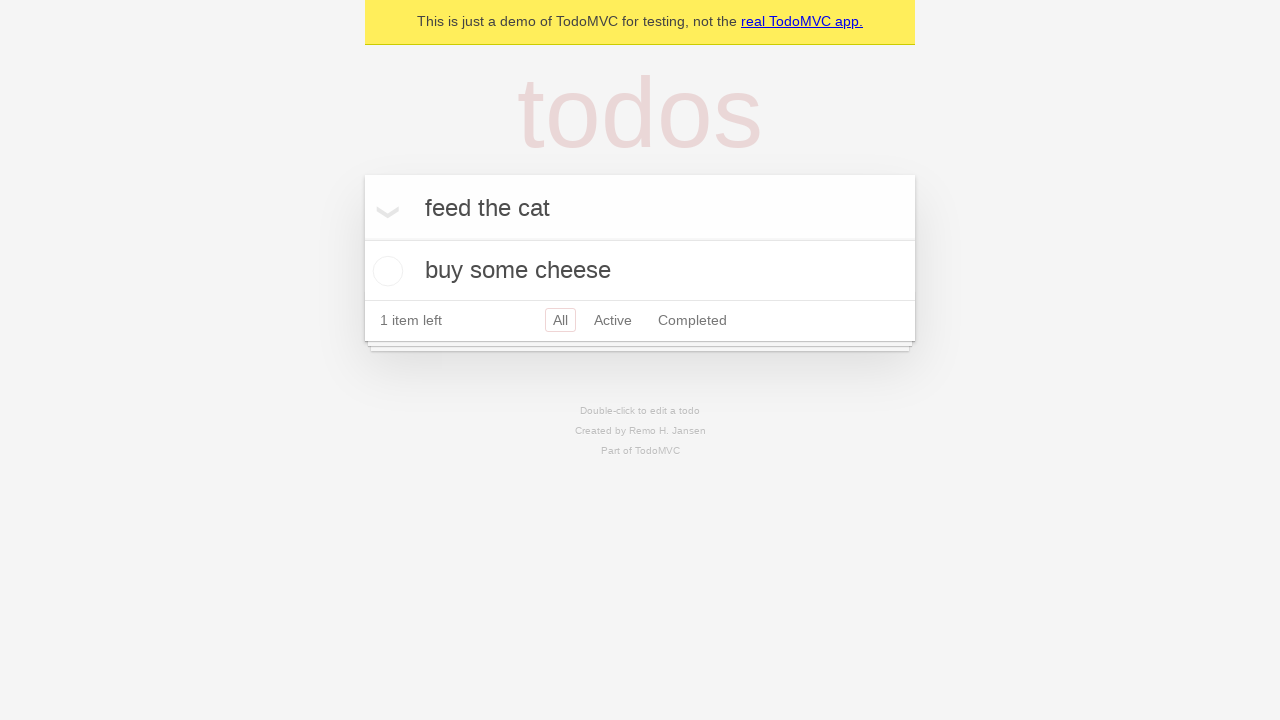

Pressed Enter to create second todo on internal:attr=[placeholder="What needs to be done?"i]
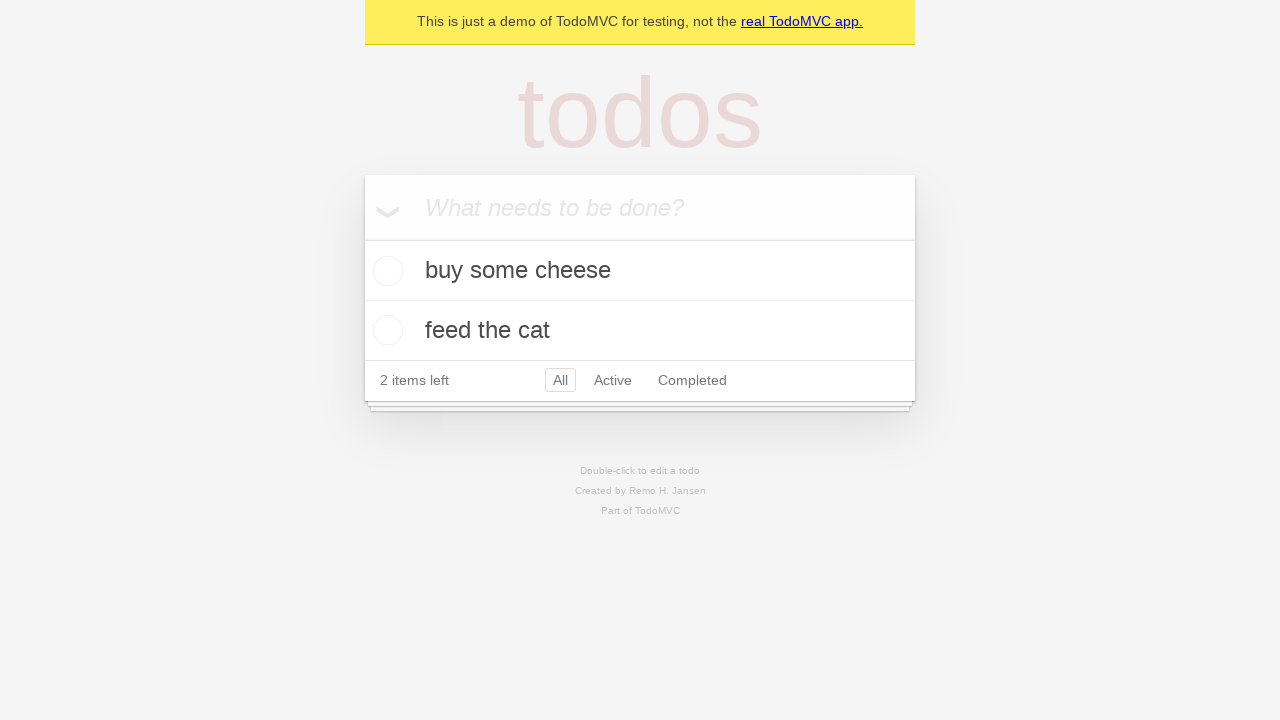

Filled third todo input with 'book a doctors appointment' on internal:attr=[placeholder="What needs to be done?"i]
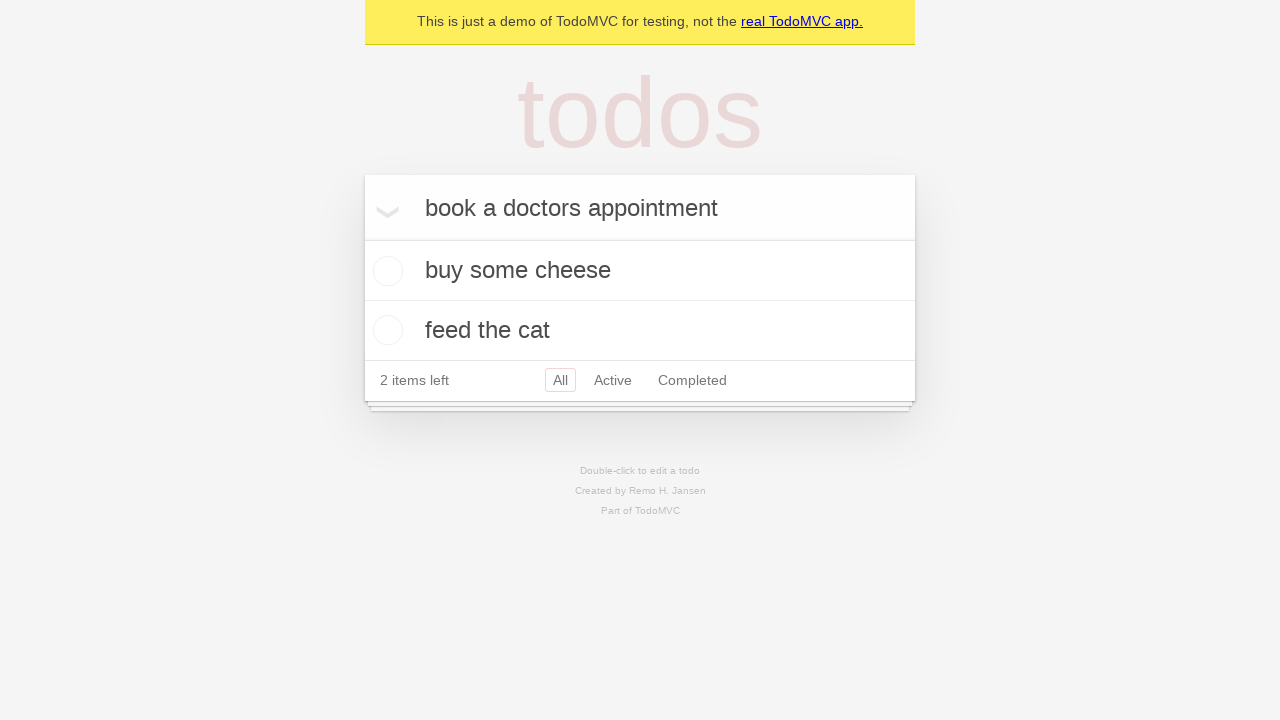

Pressed Enter to create third todo on internal:attr=[placeholder="What needs to be done?"i]
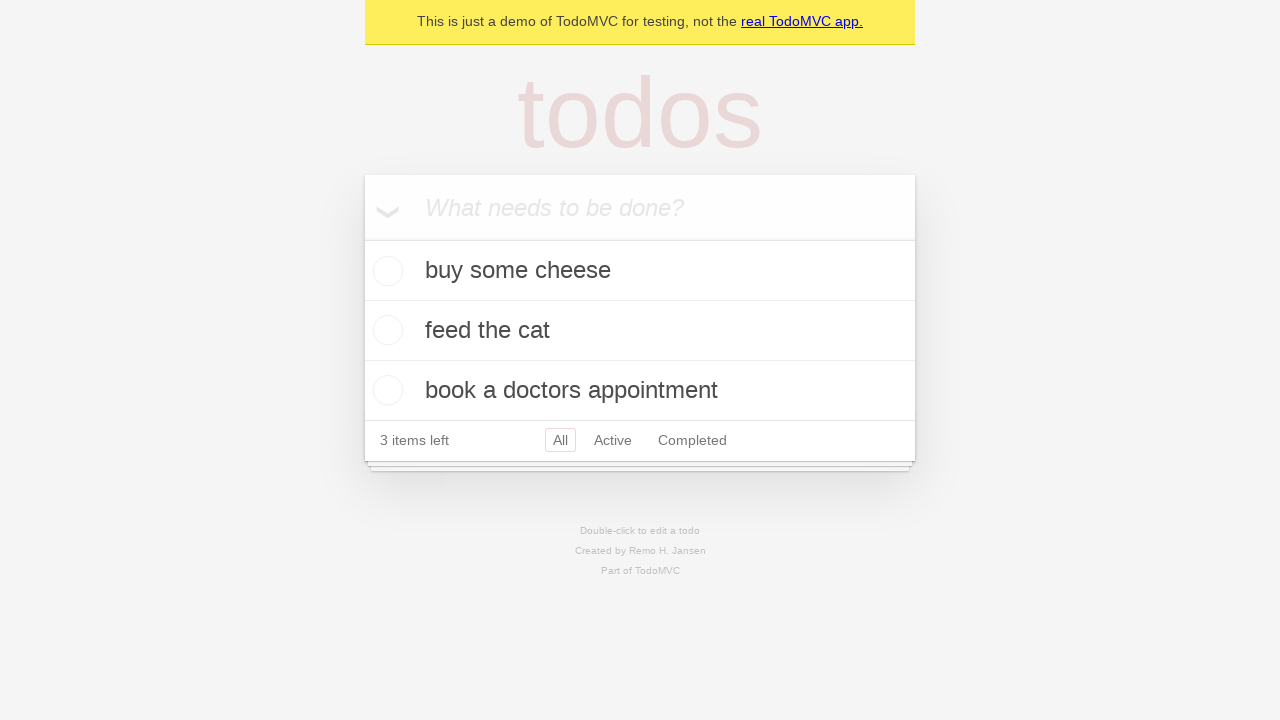

Checked the 'Mark all as complete' toggle - all todos are now completed at (362, 238) on internal:label="Mark all as complete"i
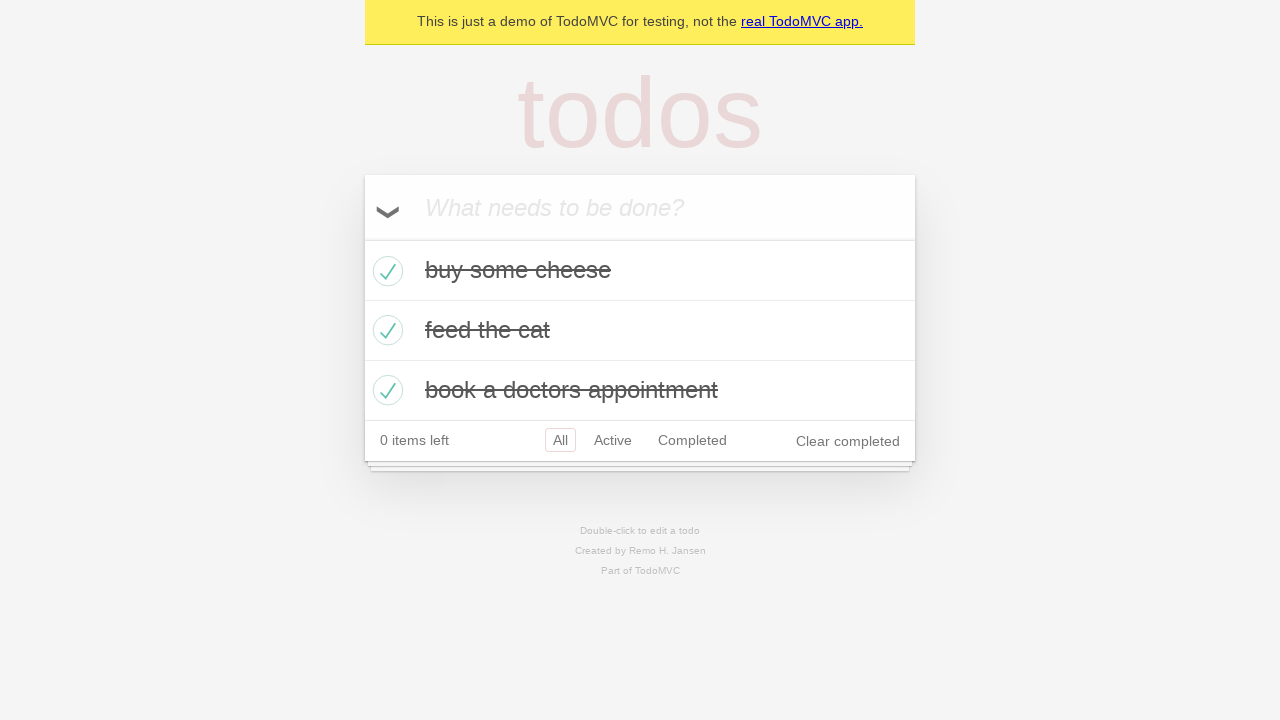

Unchecked the first todo - 'complete all' toggle should update to unchecked state at (385, 271) on internal:testid=[data-testid="todo-item"s] >> nth=0 >> internal:role=checkbox
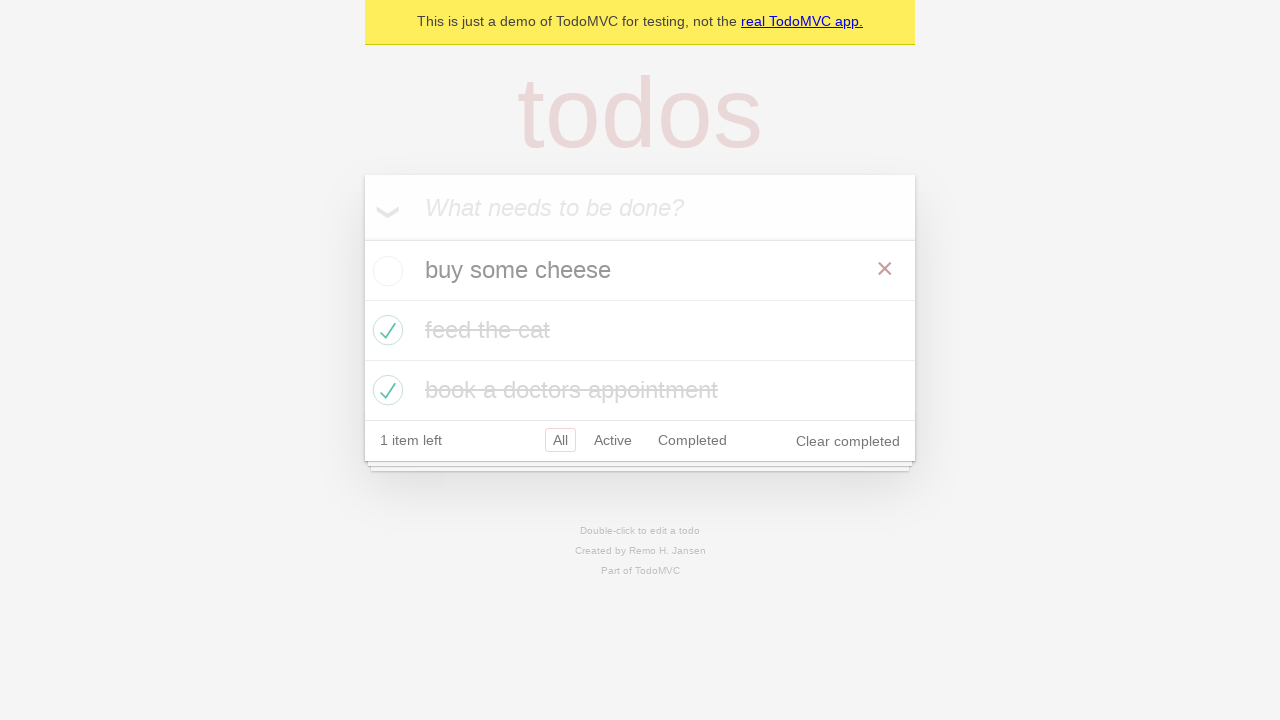

Checked the first todo again - all items are completed, 'complete all' toggle should be checked again at (385, 271) on internal:testid=[data-testid="todo-item"s] >> nth=0 >> internal:role=checkbox
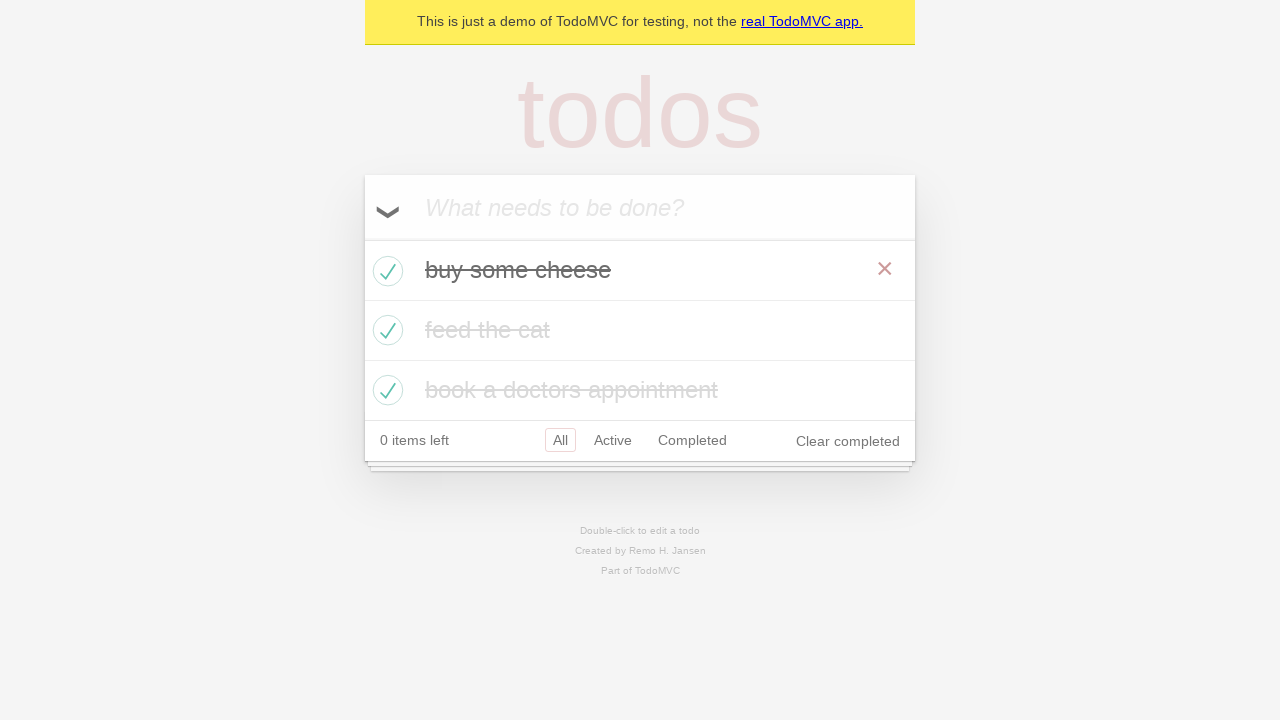

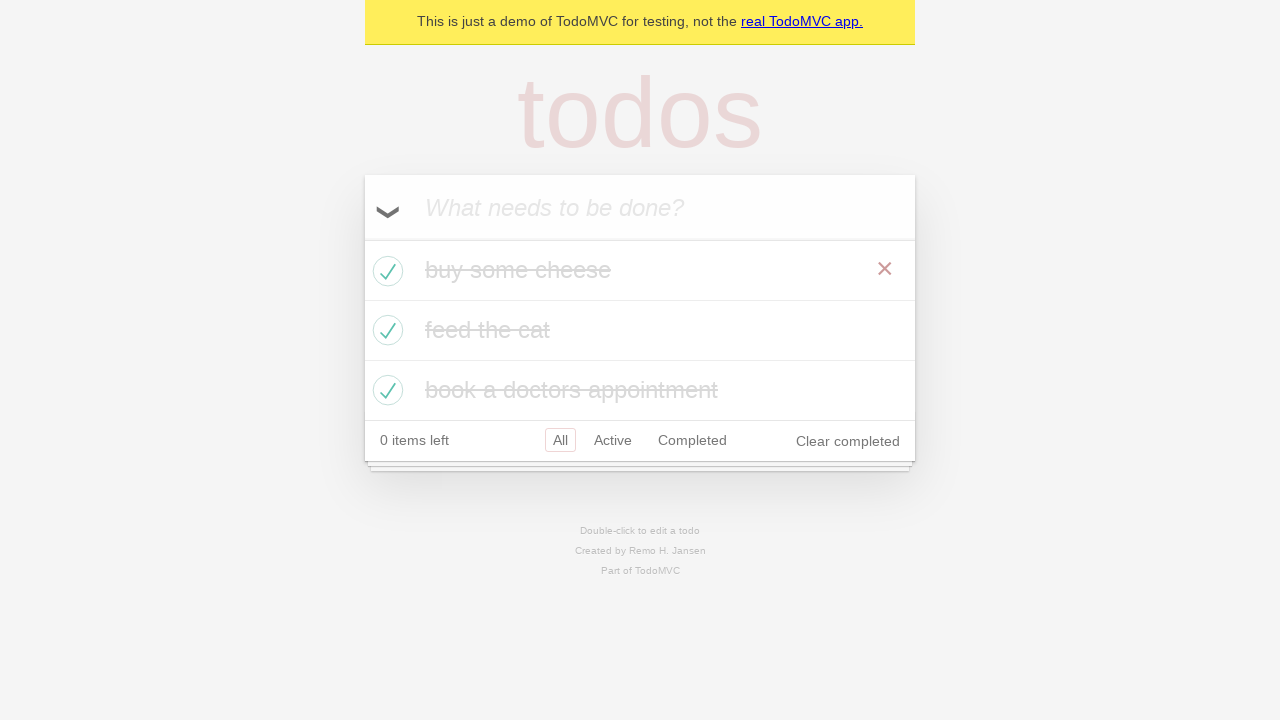